Tests checkbox functionality by clicking on a checkbox and verifying it becomes selected

Starting URL: http://qaclickacademy.com/practice.php

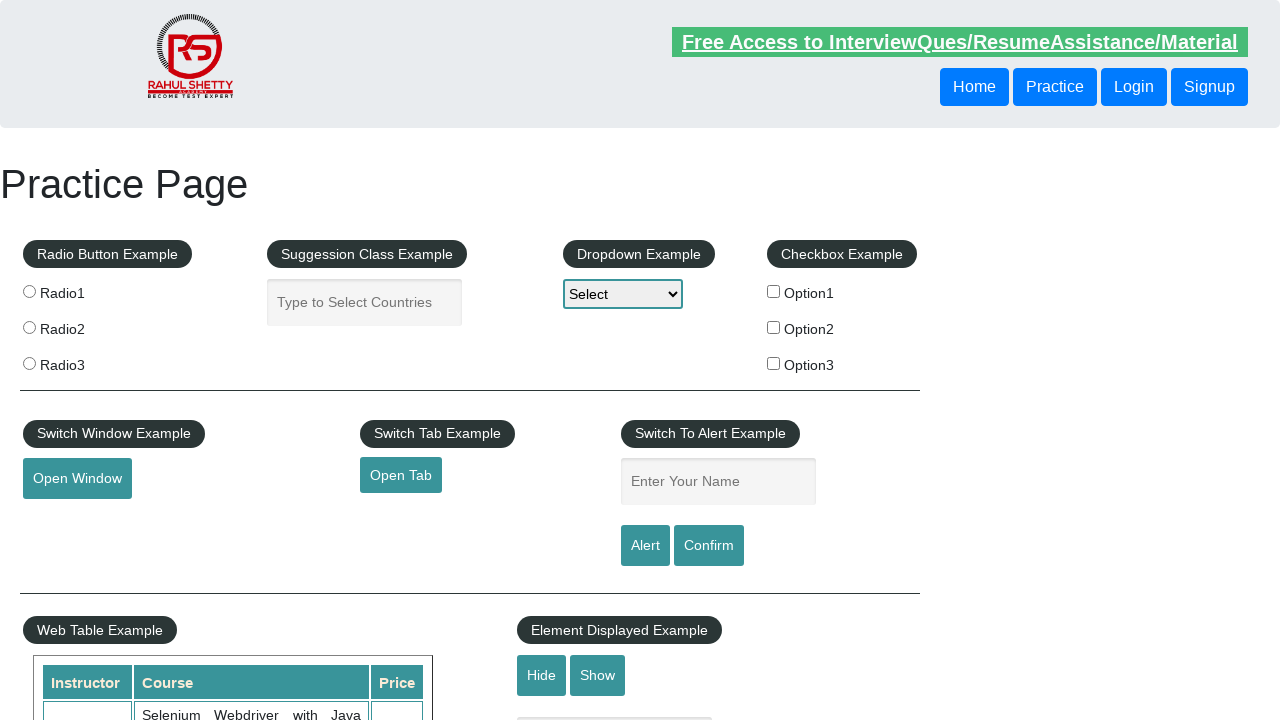

Clicked the first checkbox (checkBoxOption1) at (774, 291) on input#checkBoxOption1
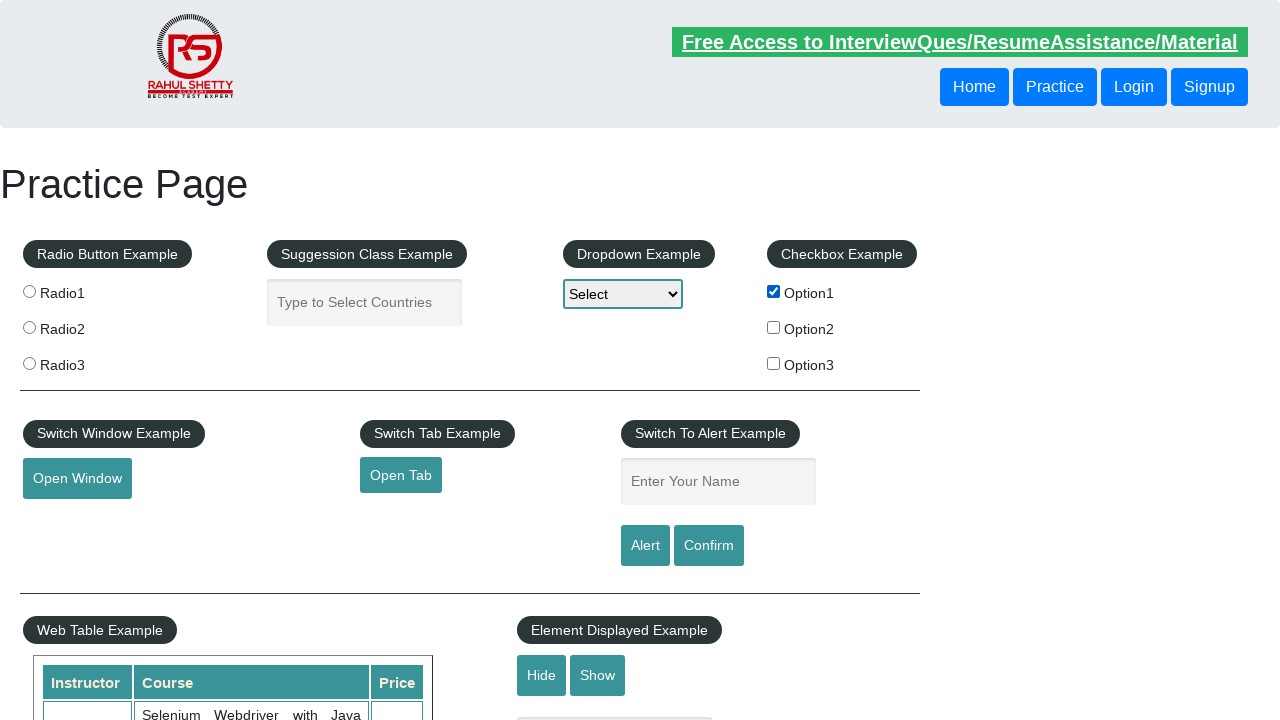

Verified that checkbox is selected
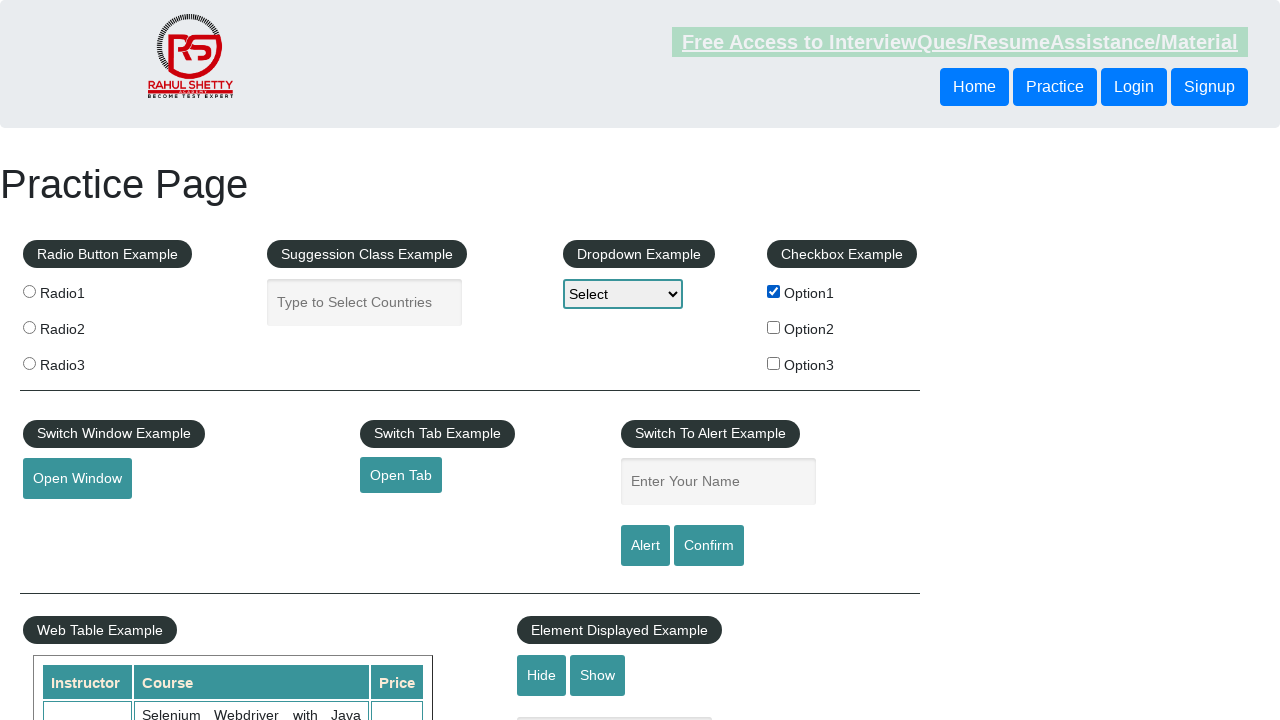

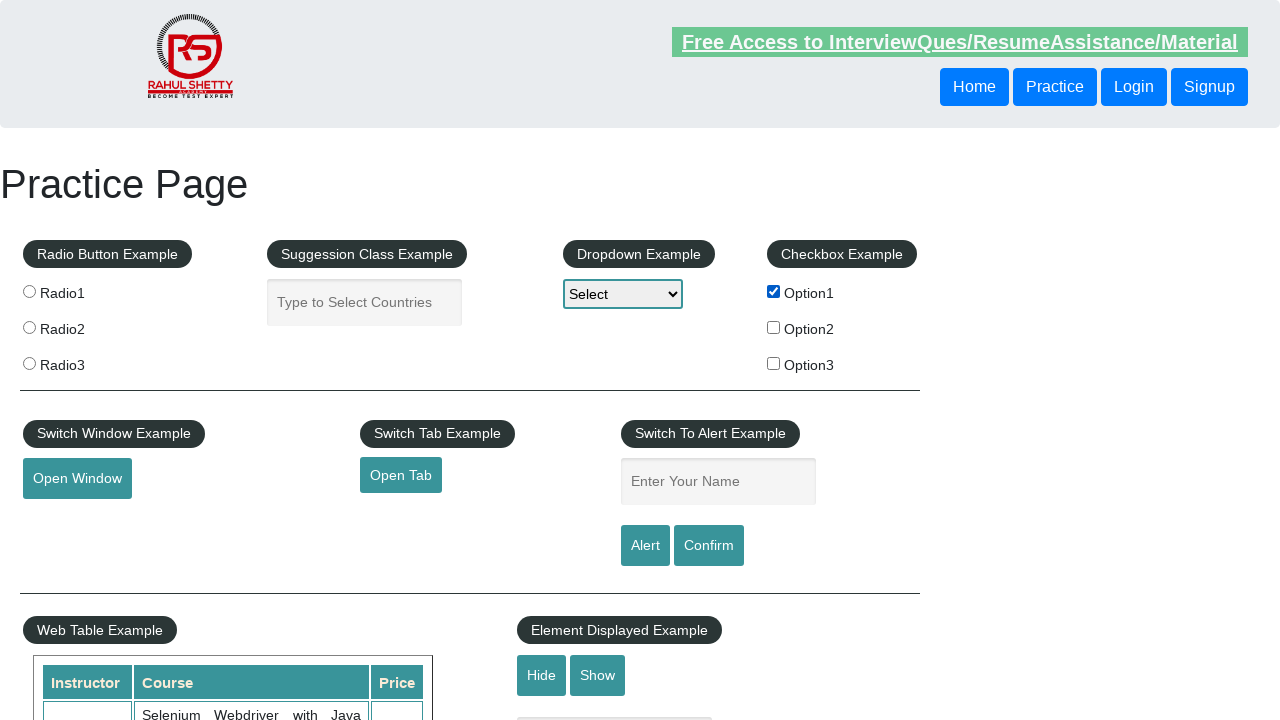